Tests creating a new entry in a DataTables editor by clicking the new button, filling out form fields, creating the entry, and verifying it appears in the table

Starting URL: https://editor.datatables.net/

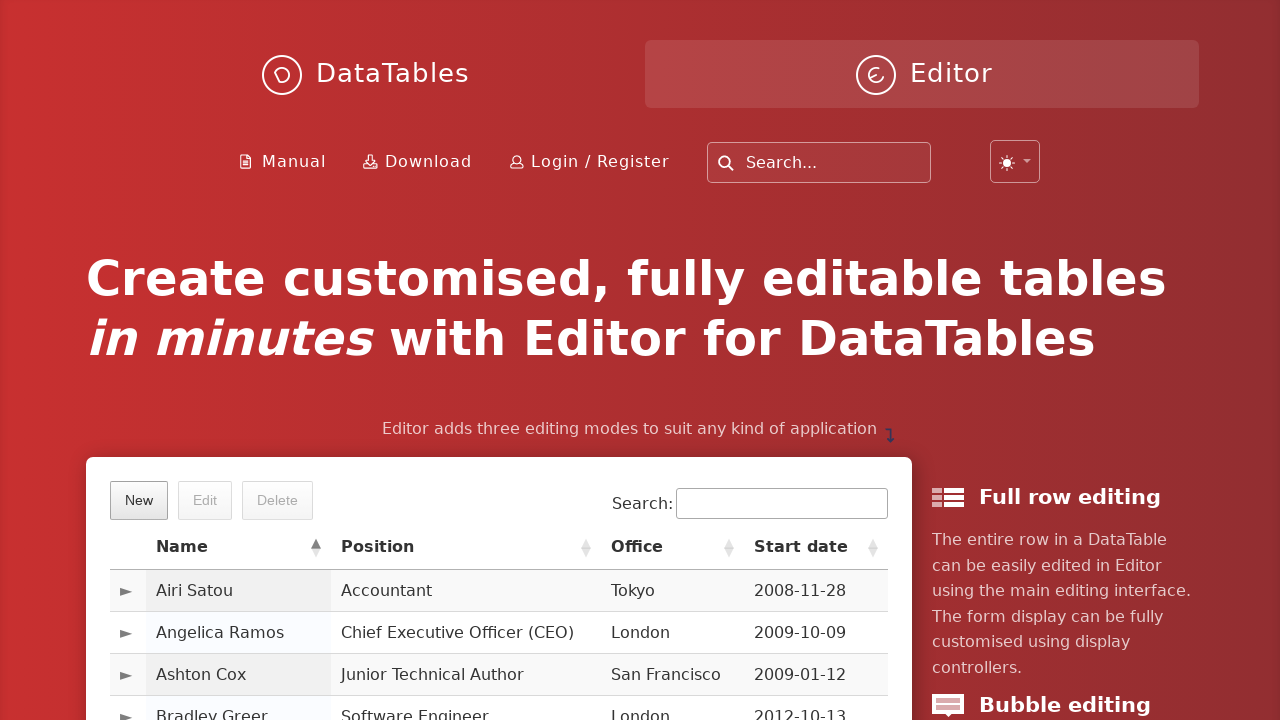

Clicked the New button to open entry form at (139, 500) on button:has-text('New')
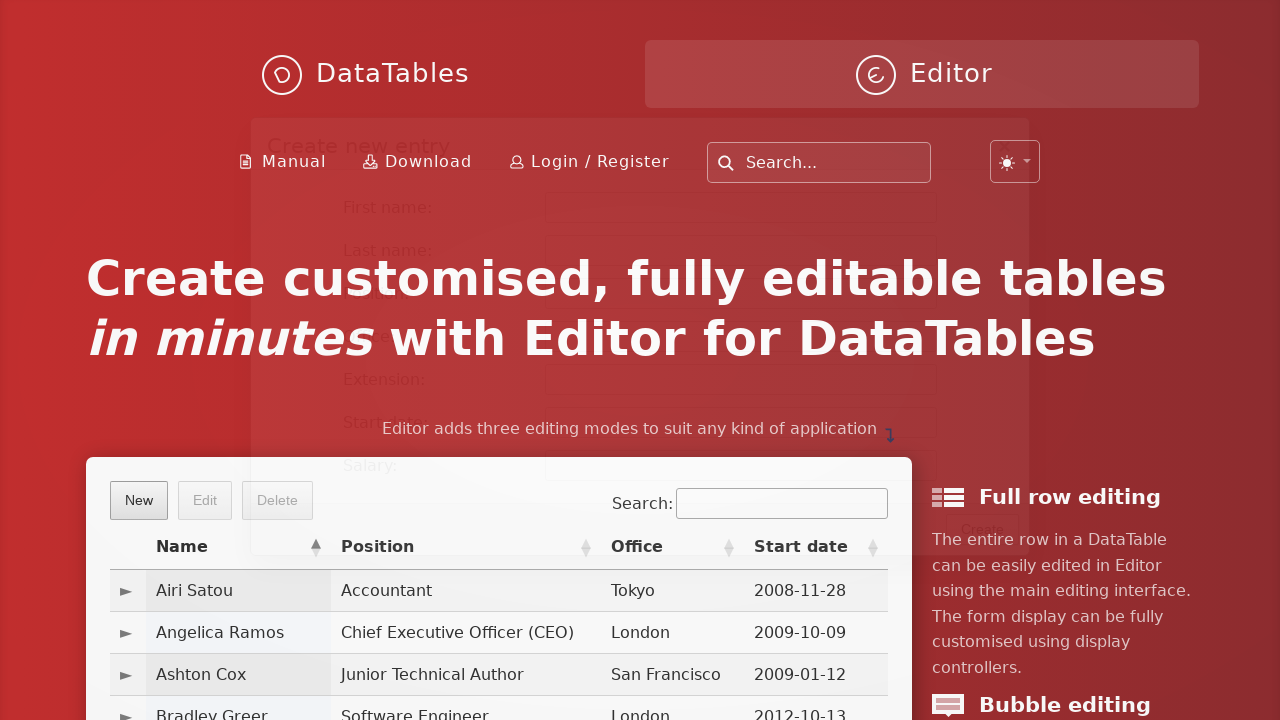

Create new entry dialog appeared
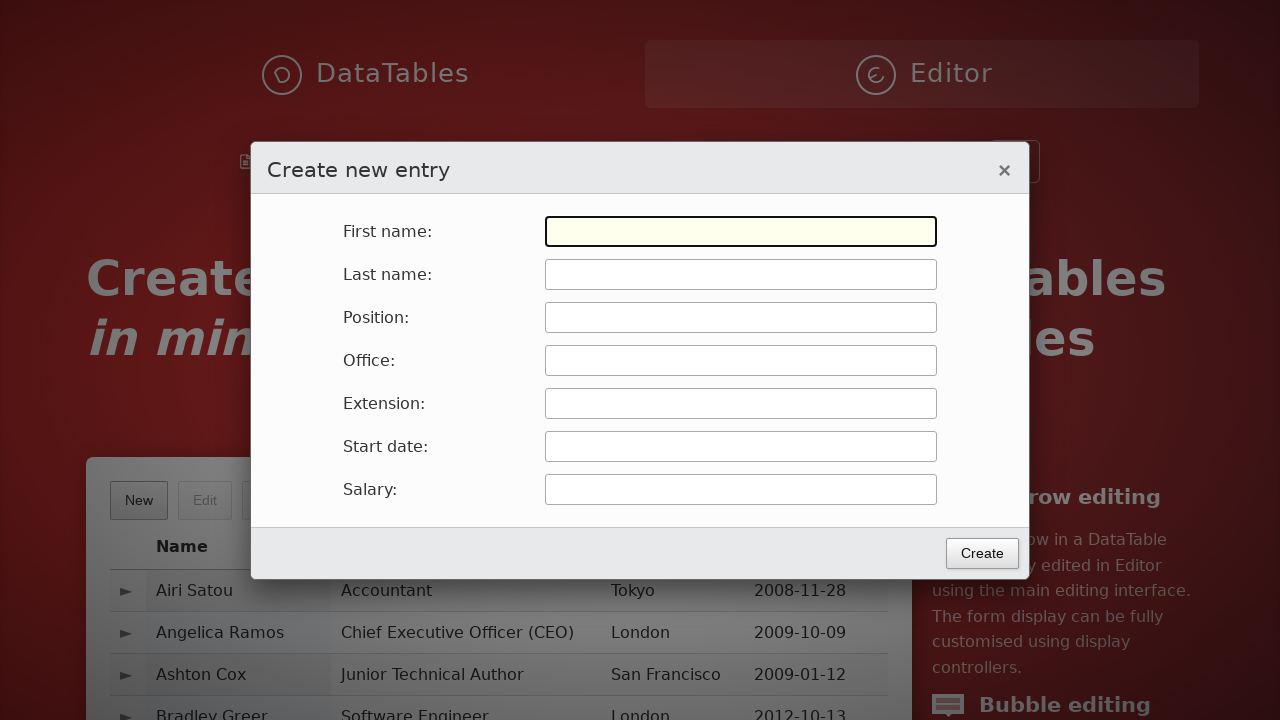

Filled in first name field with 'Alex' on input#DTE_Field_first_name
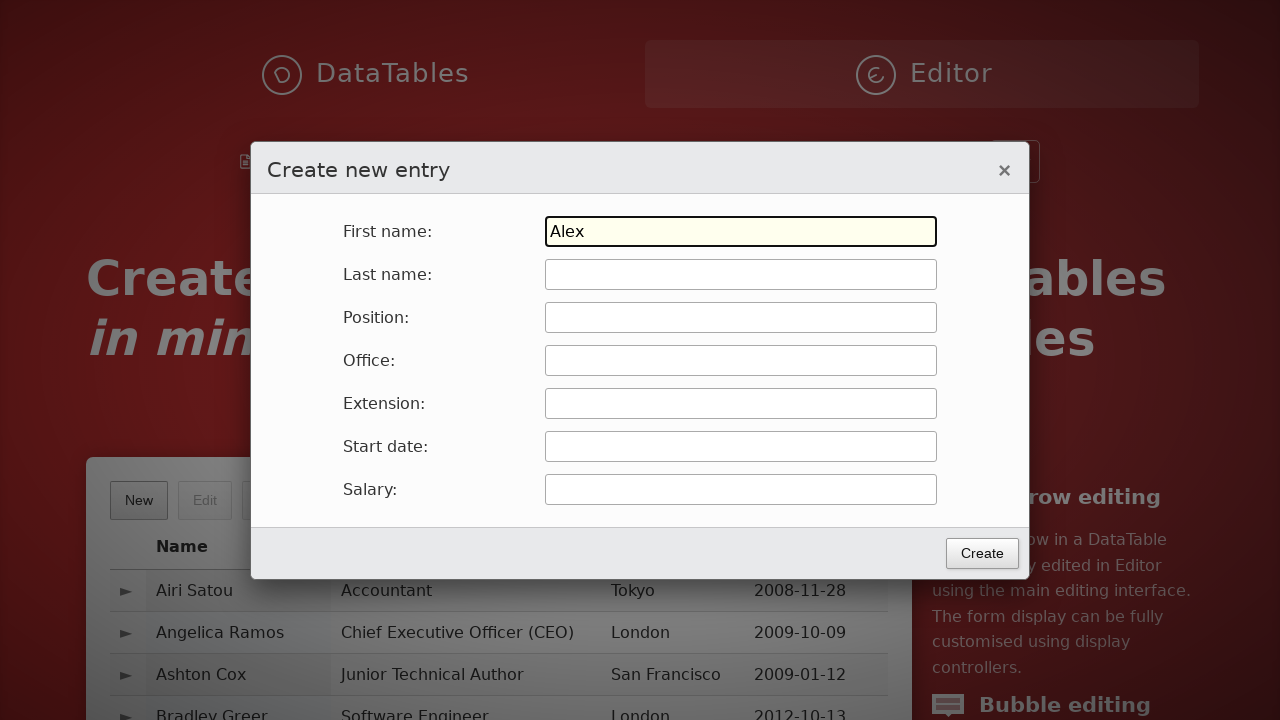

Filled in last name field with 'Smith' on input#DTE_Field_last_name
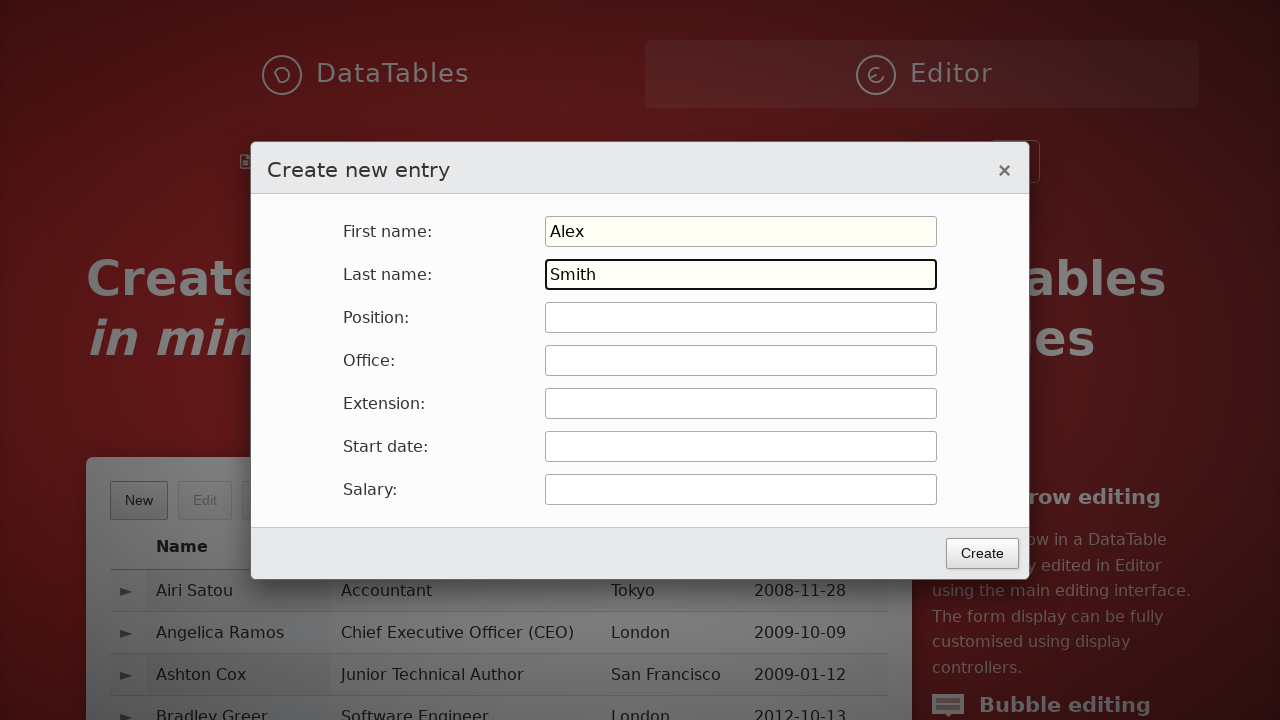

Filled in position field with 'clerk' on input#DTE_Field_position
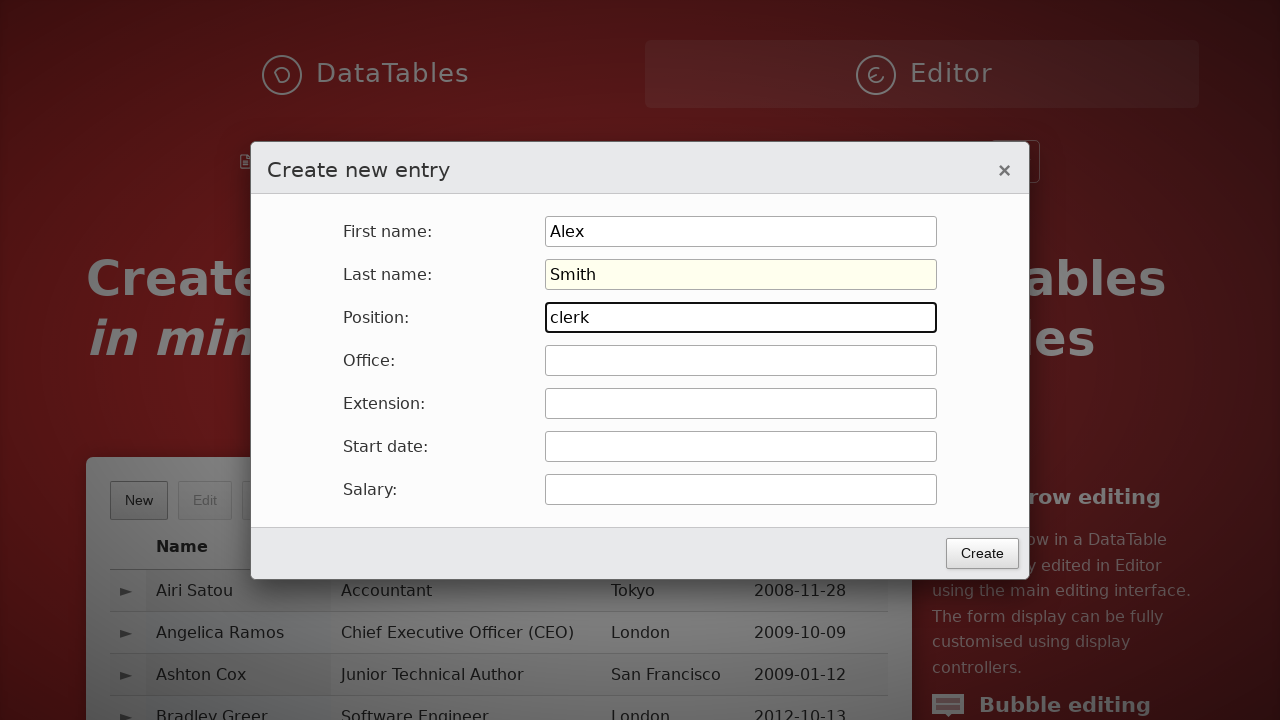

Filled in office field with 'general' on input#DTE_Field_office
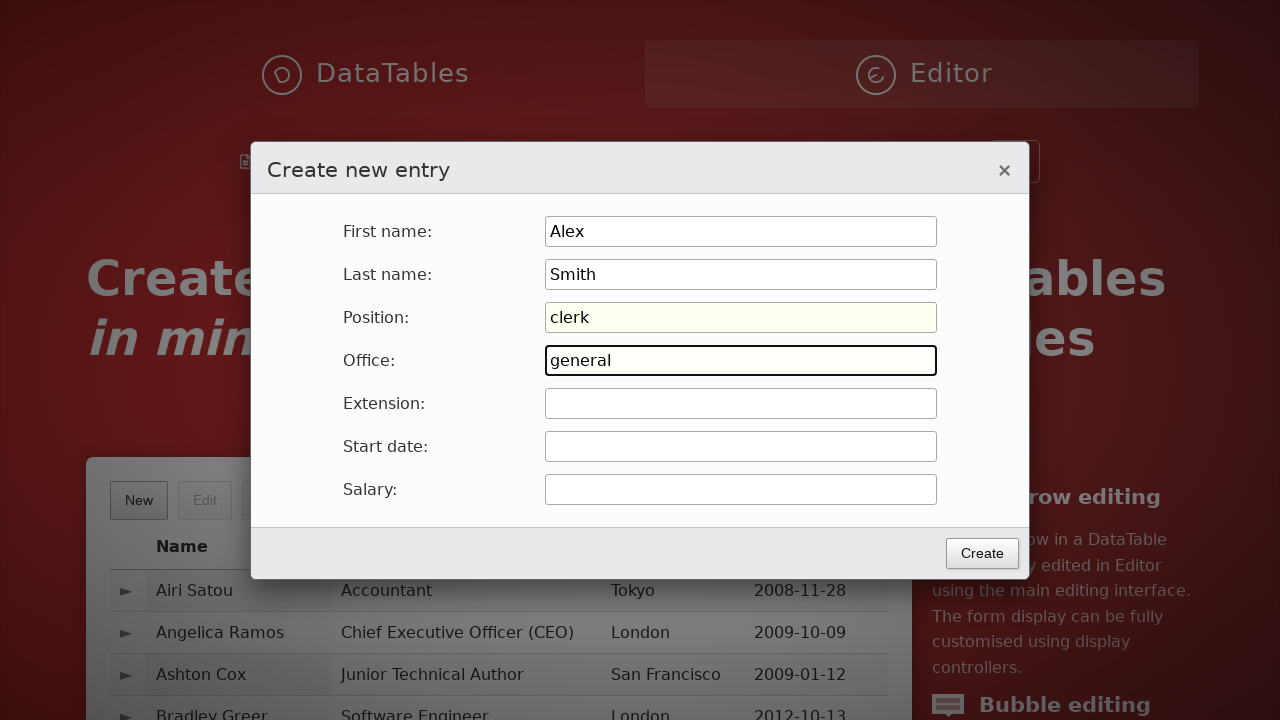

Filled in extension field with '101' on input#DTE_Field_extn
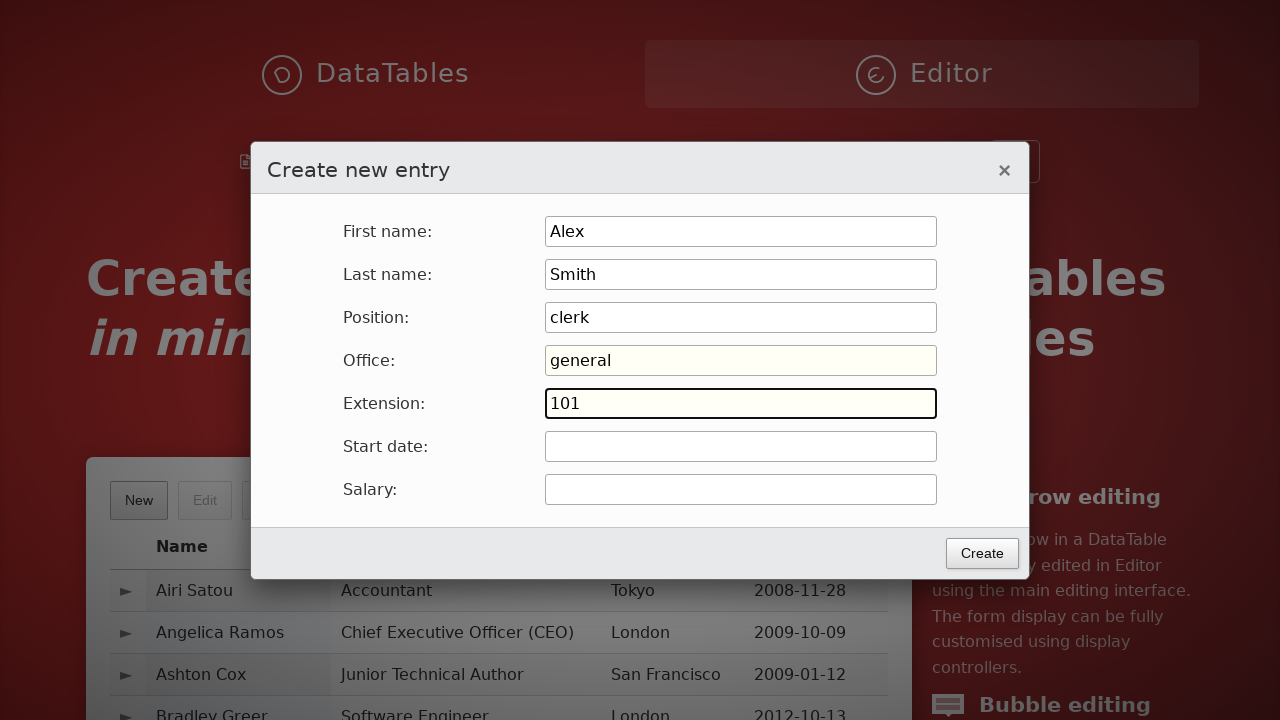

Filled in start date field with '2019-02-05' on input#DTE_Field_start_date
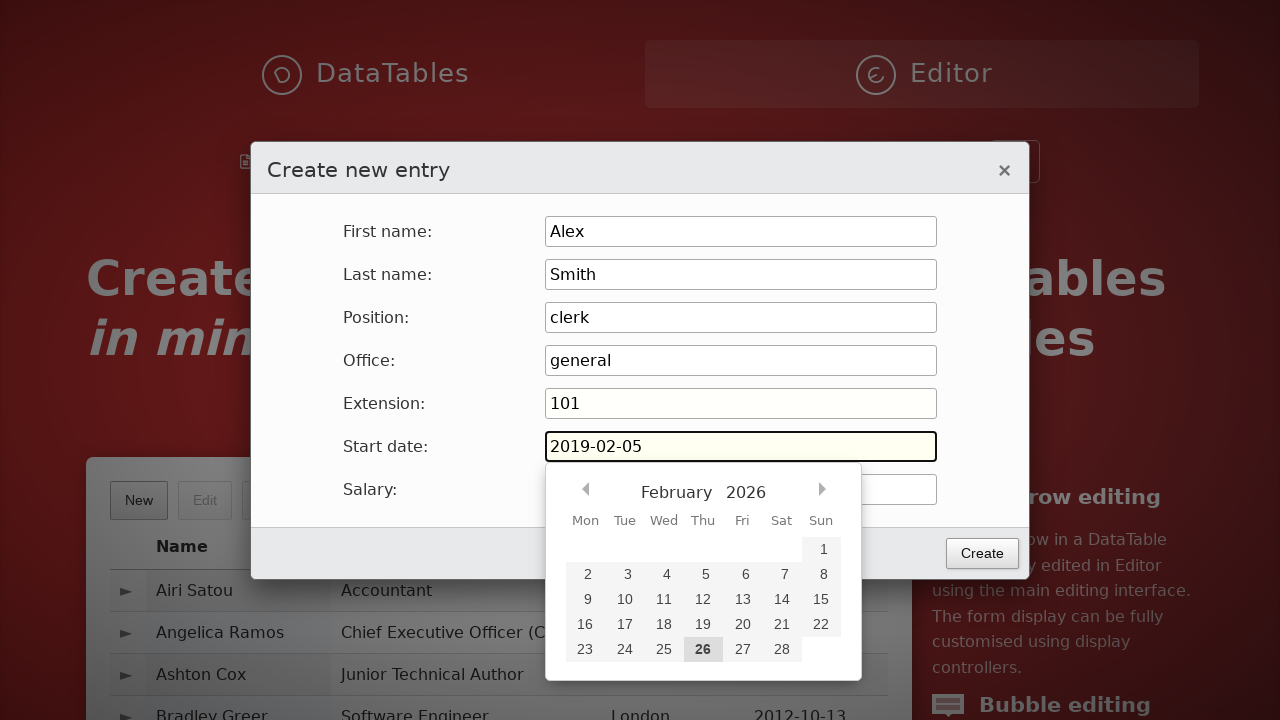

Filled in salary field with '2500' on input#DTE_Field_salary
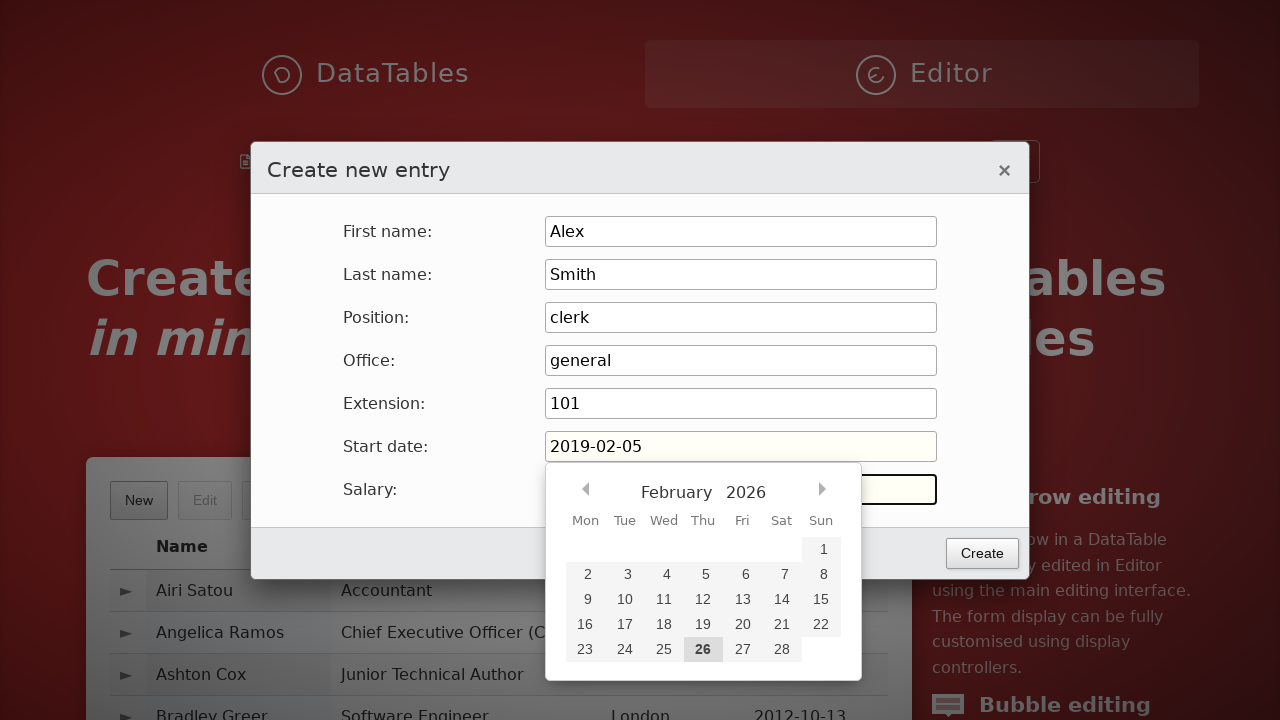

Clicked the Create button to submit the form at (982, 553) on button:has-text('Create')
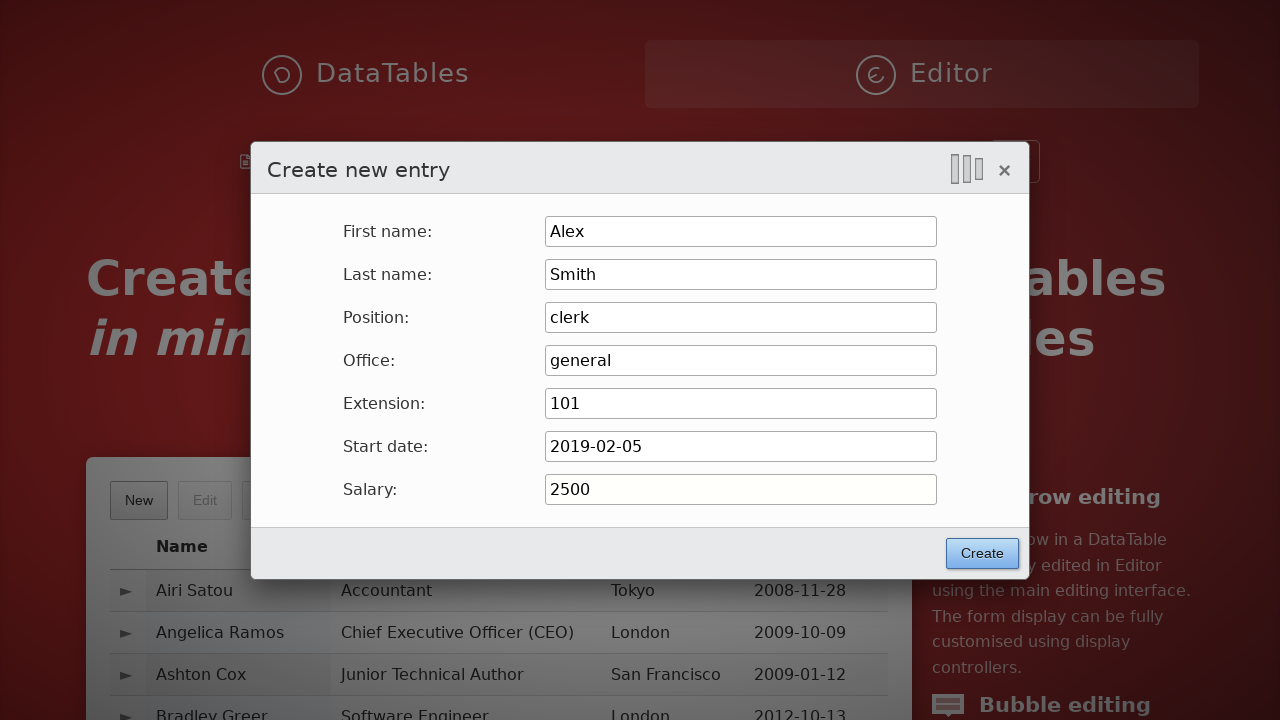

Entered 'Alex' in the search field on input[type='search']
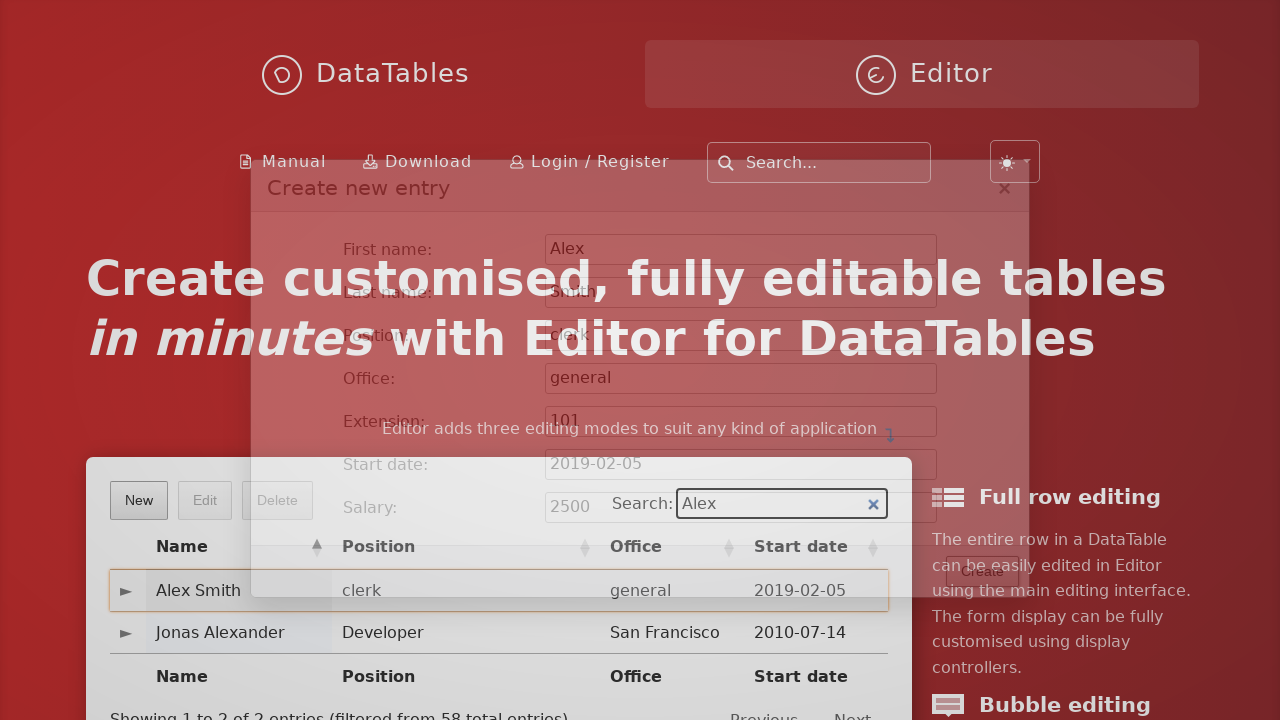

Verified that the new entry 'Alex Smith' appears in the table
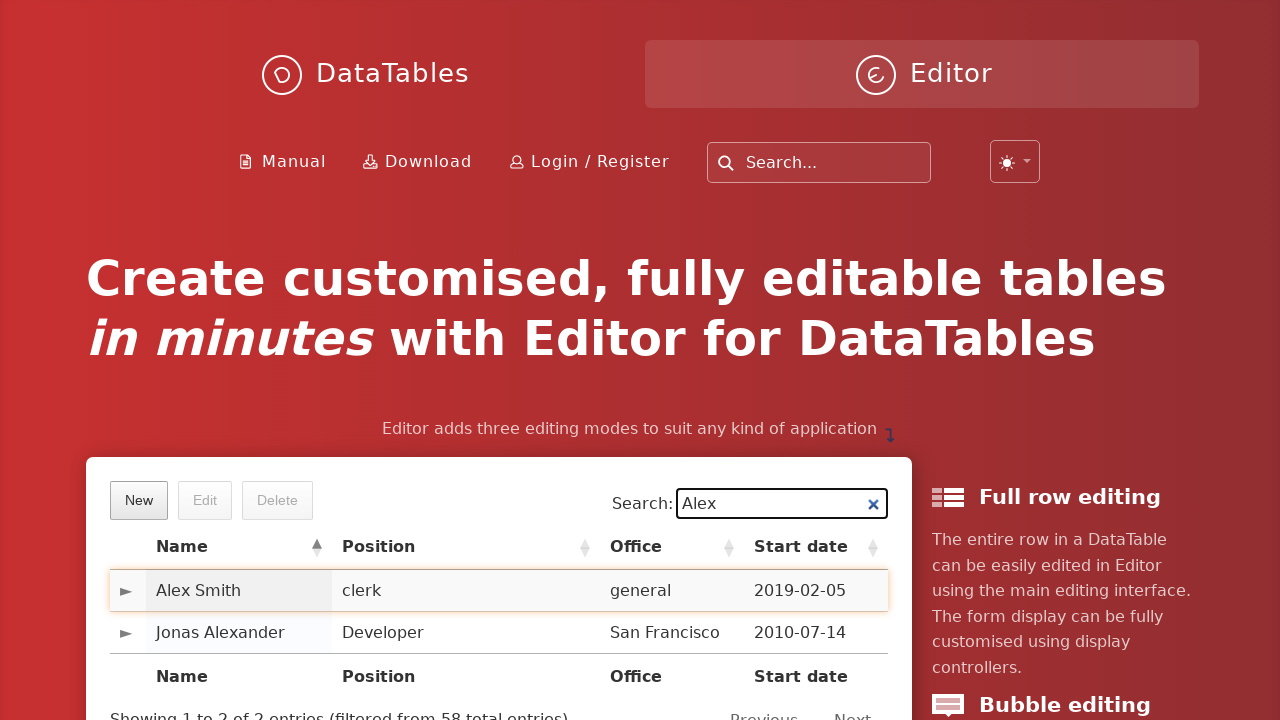

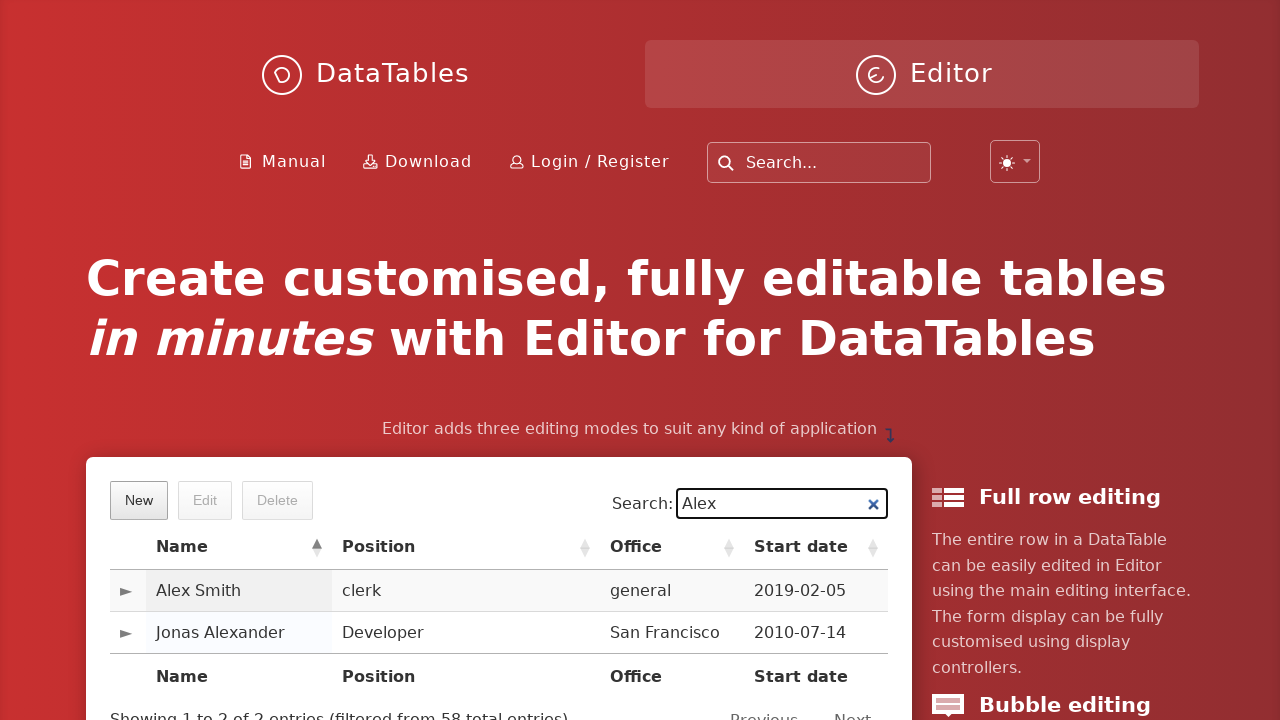